Tests explicit wait functionality by clicking buttons that trigger delayed UI changes, waiting for text changes, element clickability, and checkbox visibility, then interacting with those elements.

Starting URL: https://syntaxprojects.com/synchronization-explicit-wait-homework.php

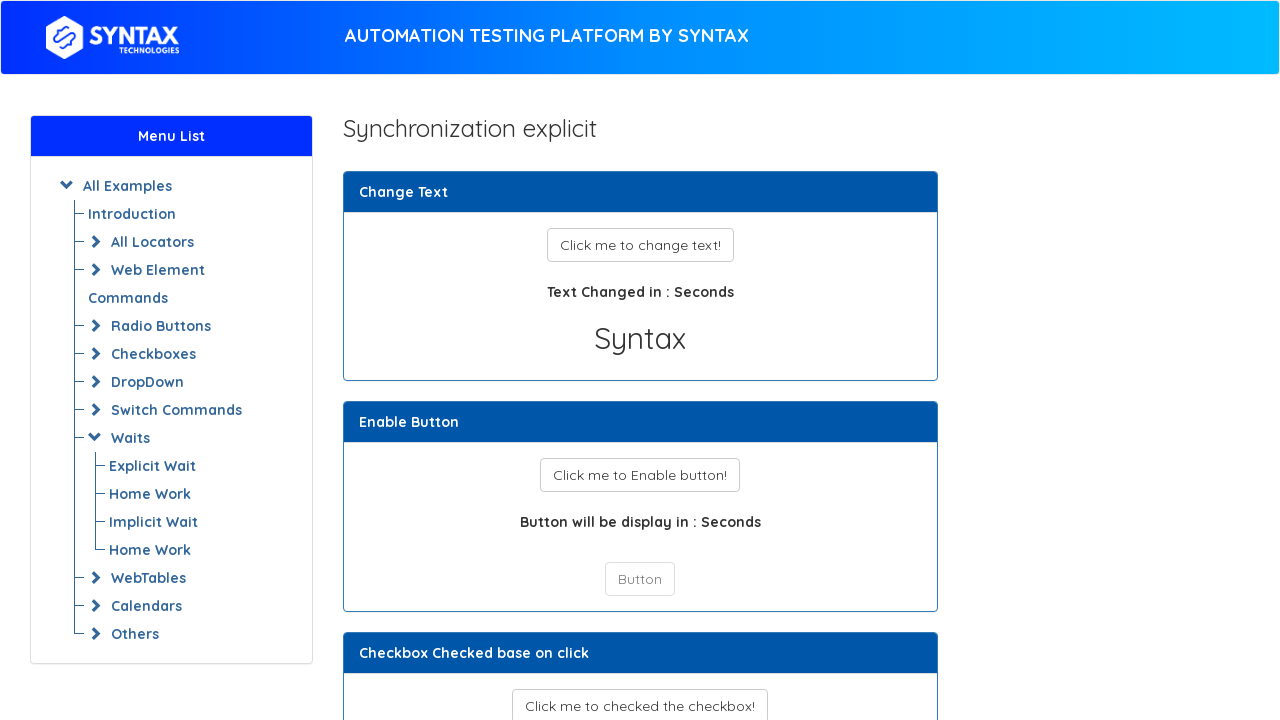

Clicked the change text button at (640, 245) on xpath=//button[@id='changetext_button']
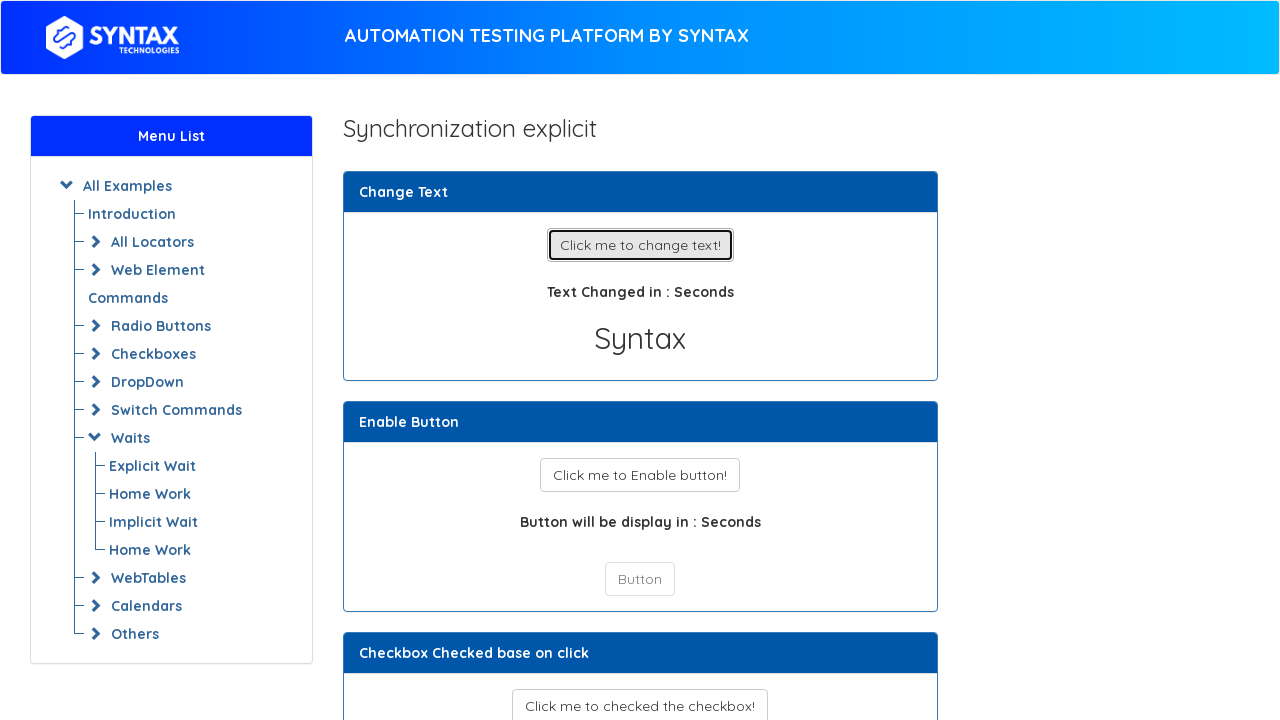

Heading text changed to 'Ssyntaxtechs'
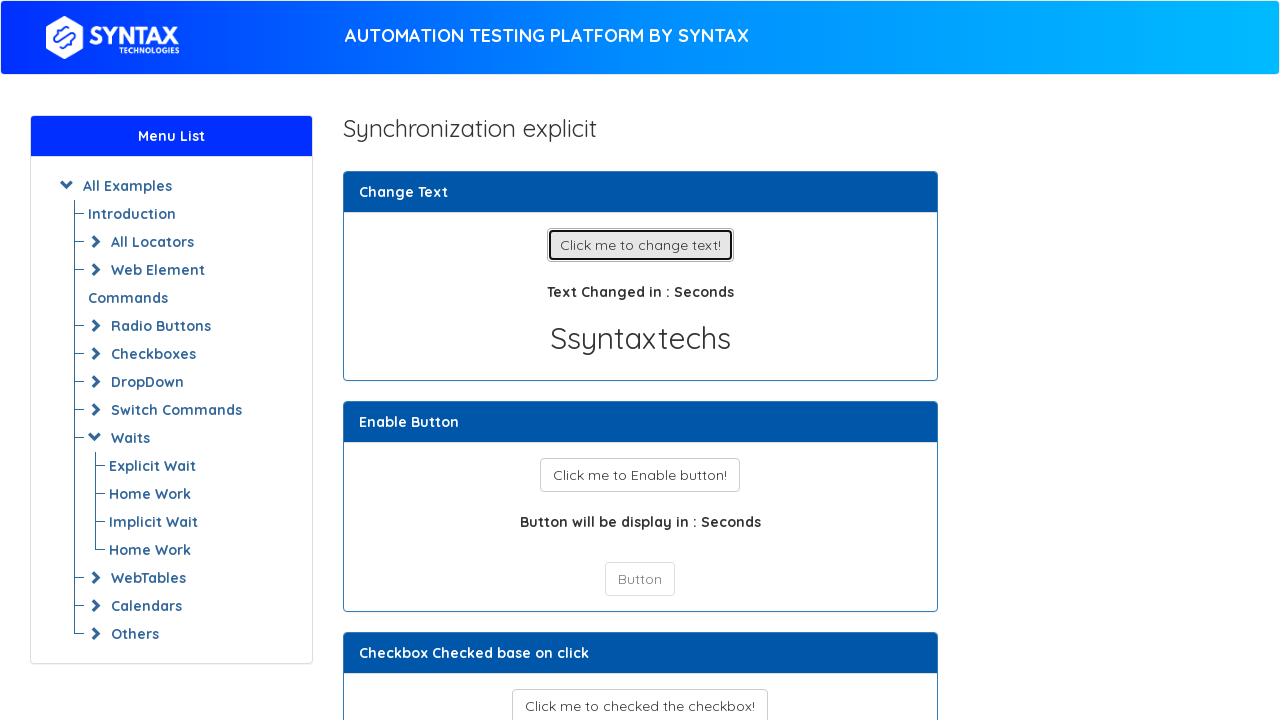

Clicked the enable button at (640, 475) on xpath=//button[@id='enable_button']
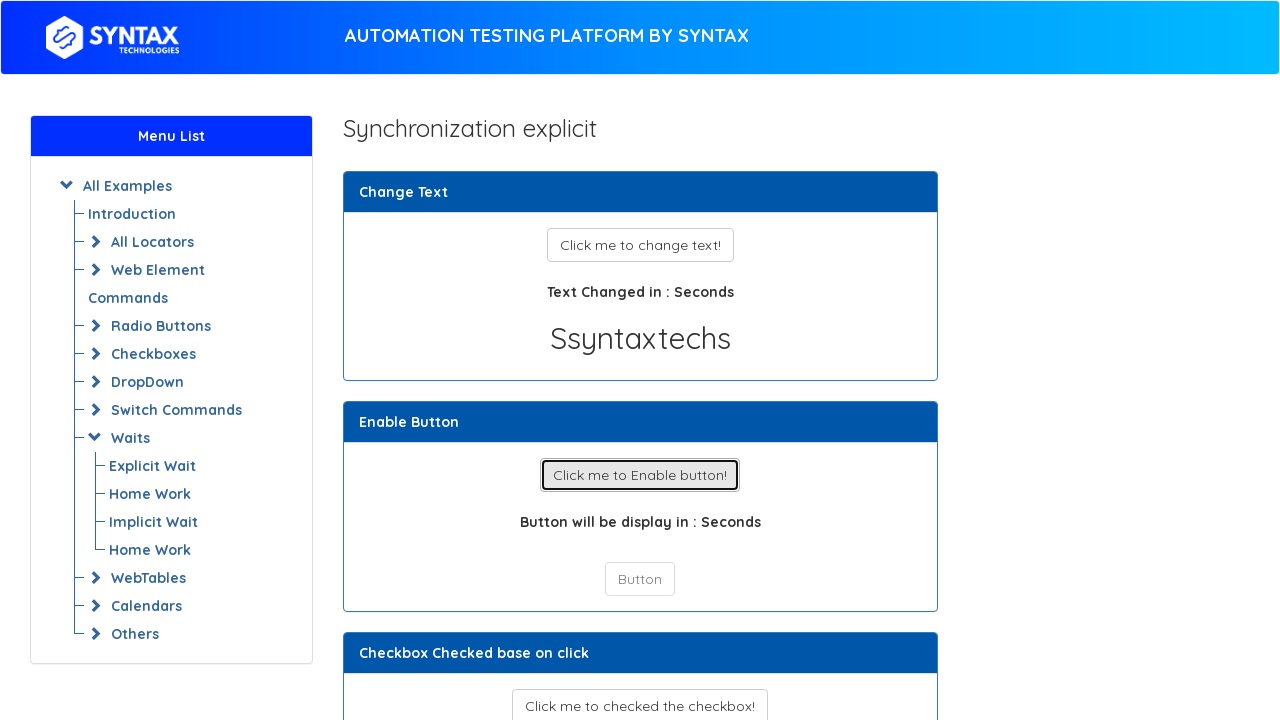

Button became visible and clickable
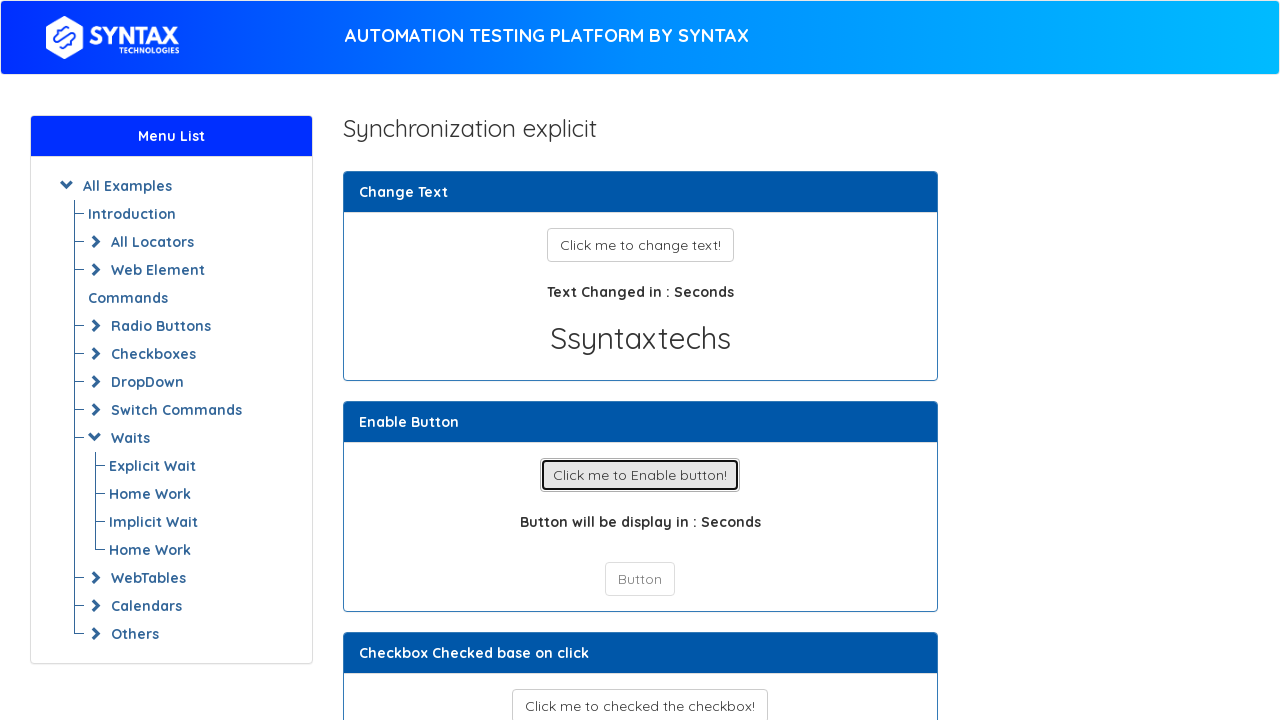

Clicked the Button element at (619, 18) on xpath=//button[text()='Button']
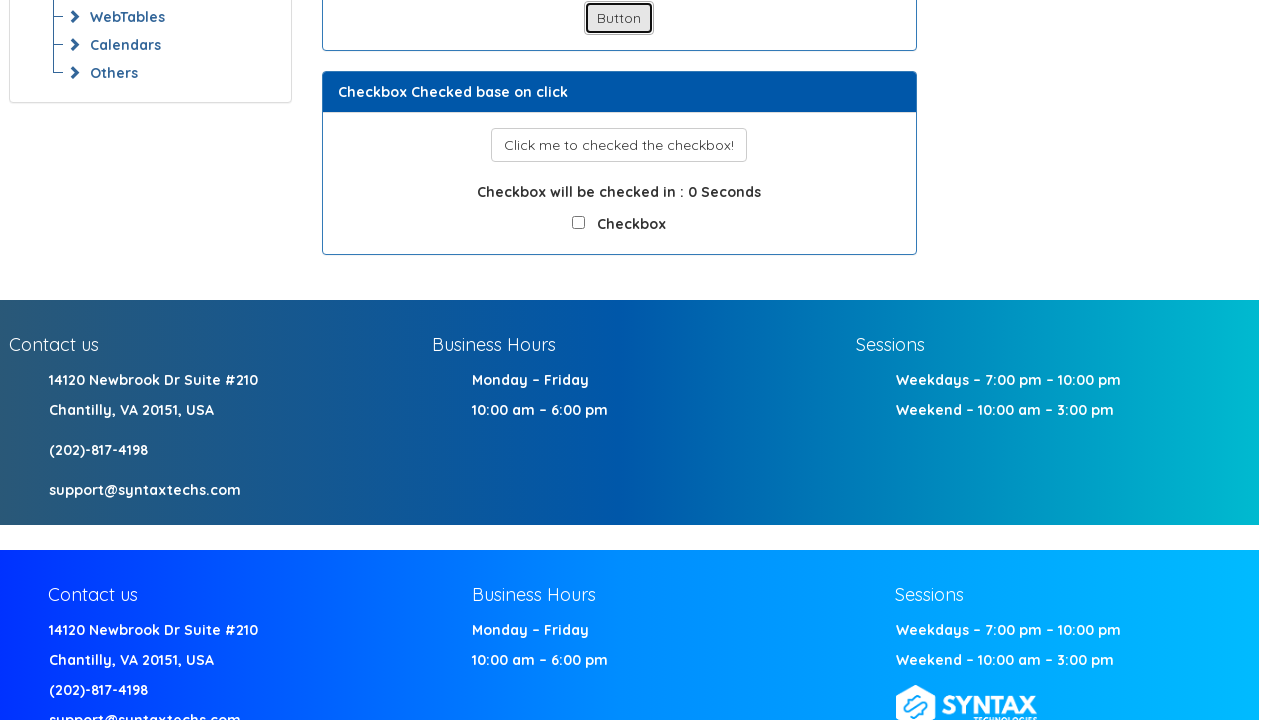

Clicked the checkbox button to reveal checkbox at (619, 145) on xpath=//button[@id='checkbox_button']
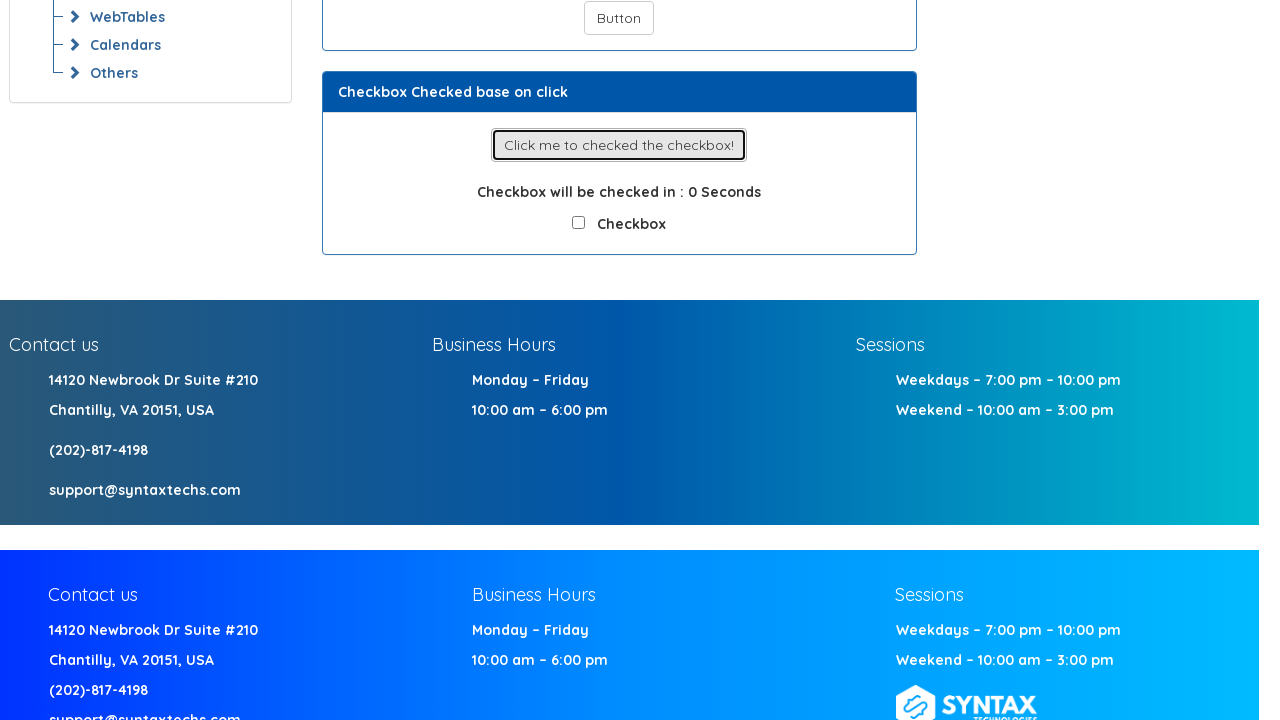

Checkbox became visible
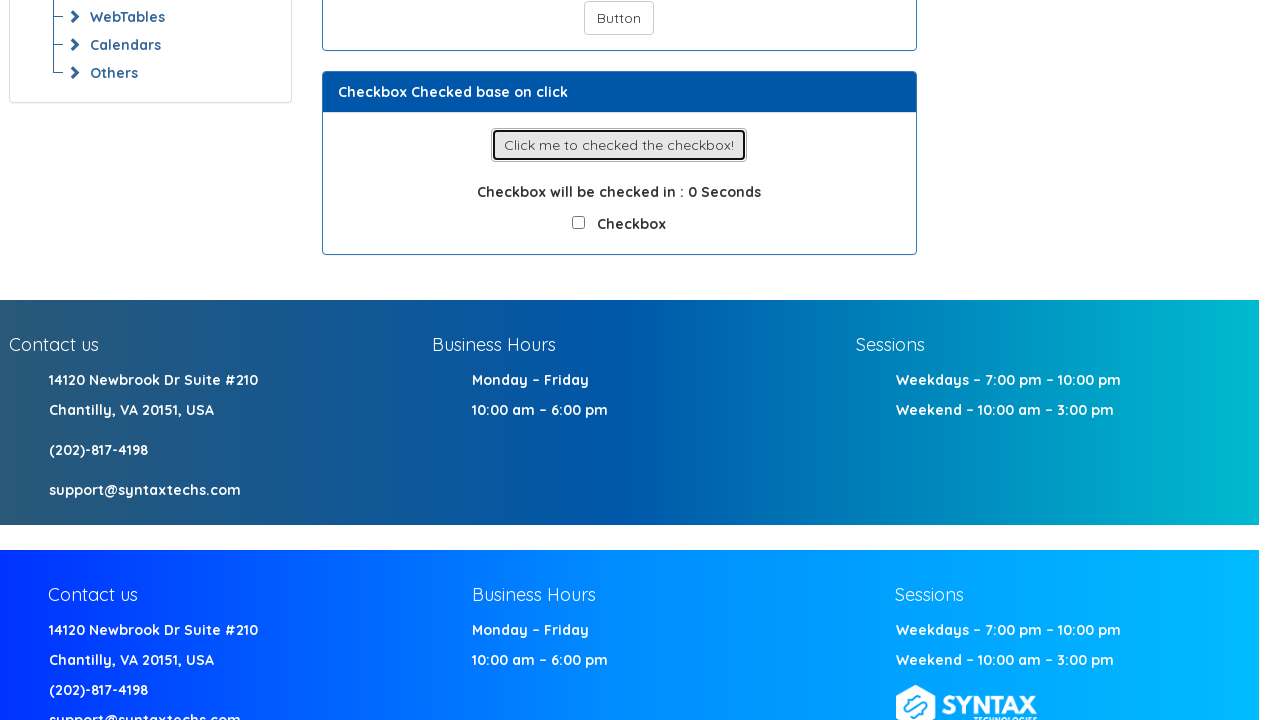

Clicked the checkbox to select it at (578, 222) on xpath=//input[@id='checkbox']
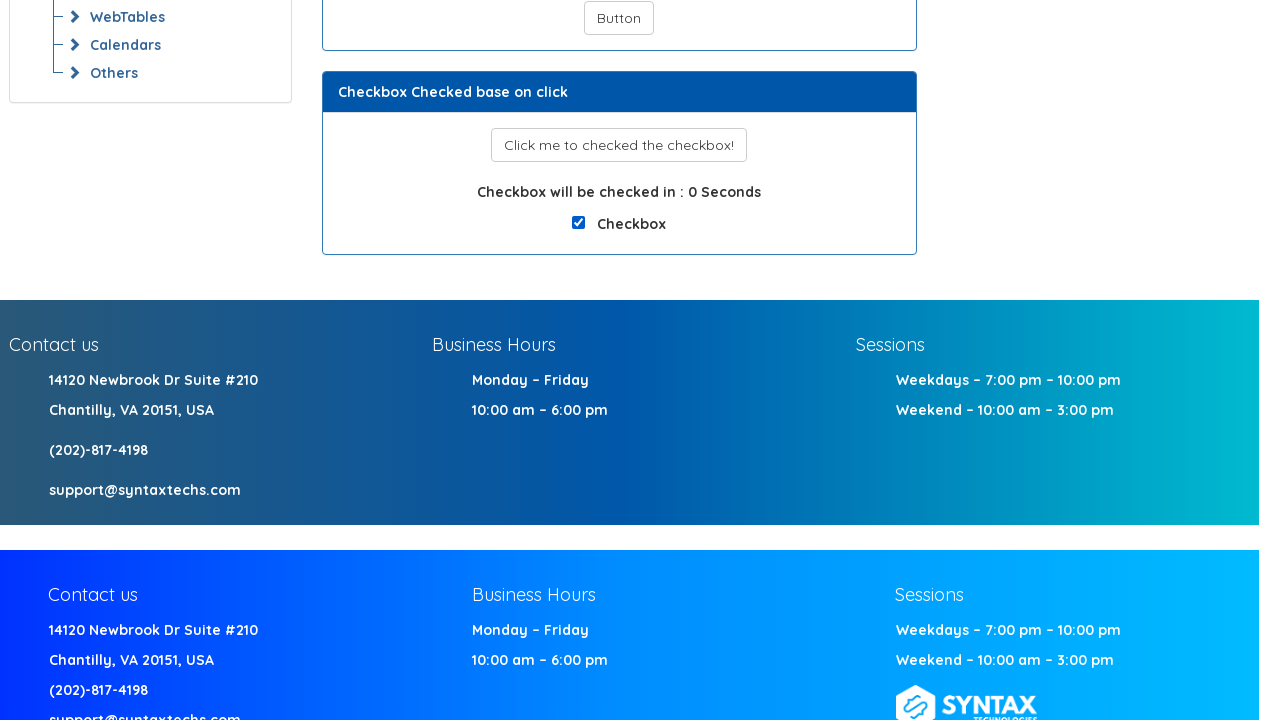

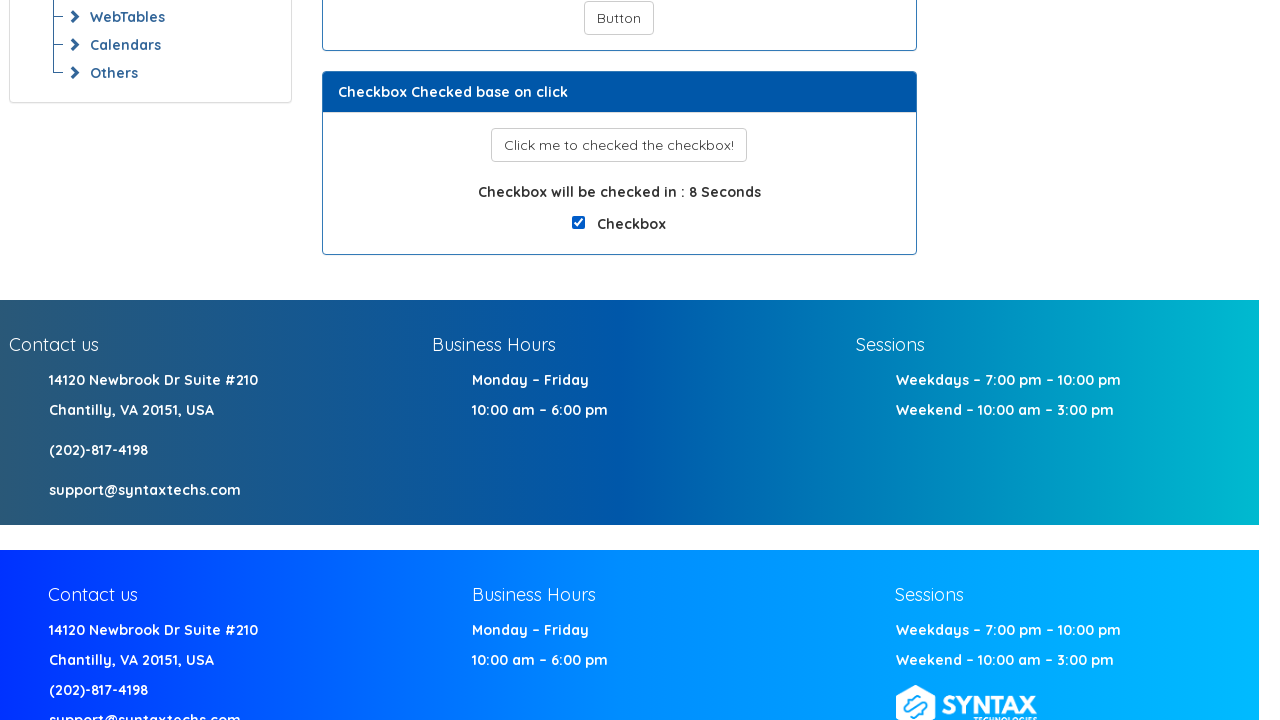